Tests drag and drop functionality by dragging an element and dropping it onto a target droppable element on jQueryUI demo page

Starting URL: https://jqueryui.com/resources/demos/droppable/accepted-elements.html

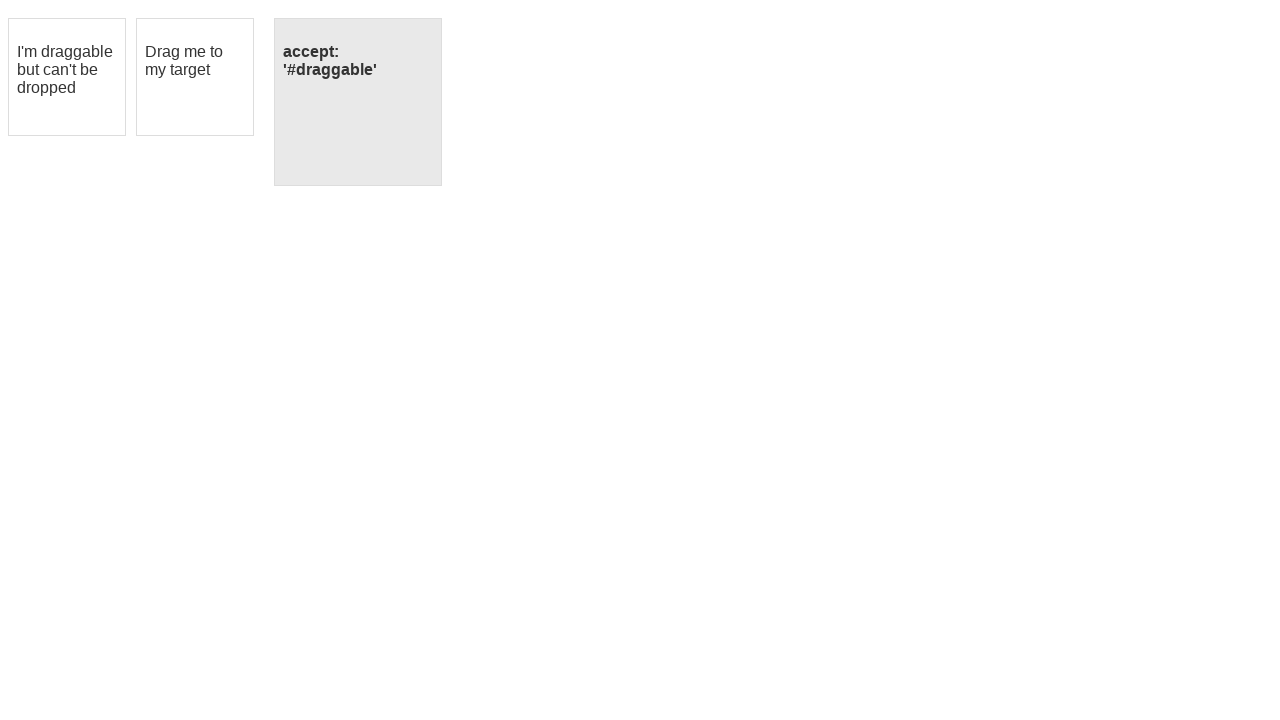

Waited for draggable element to be visible
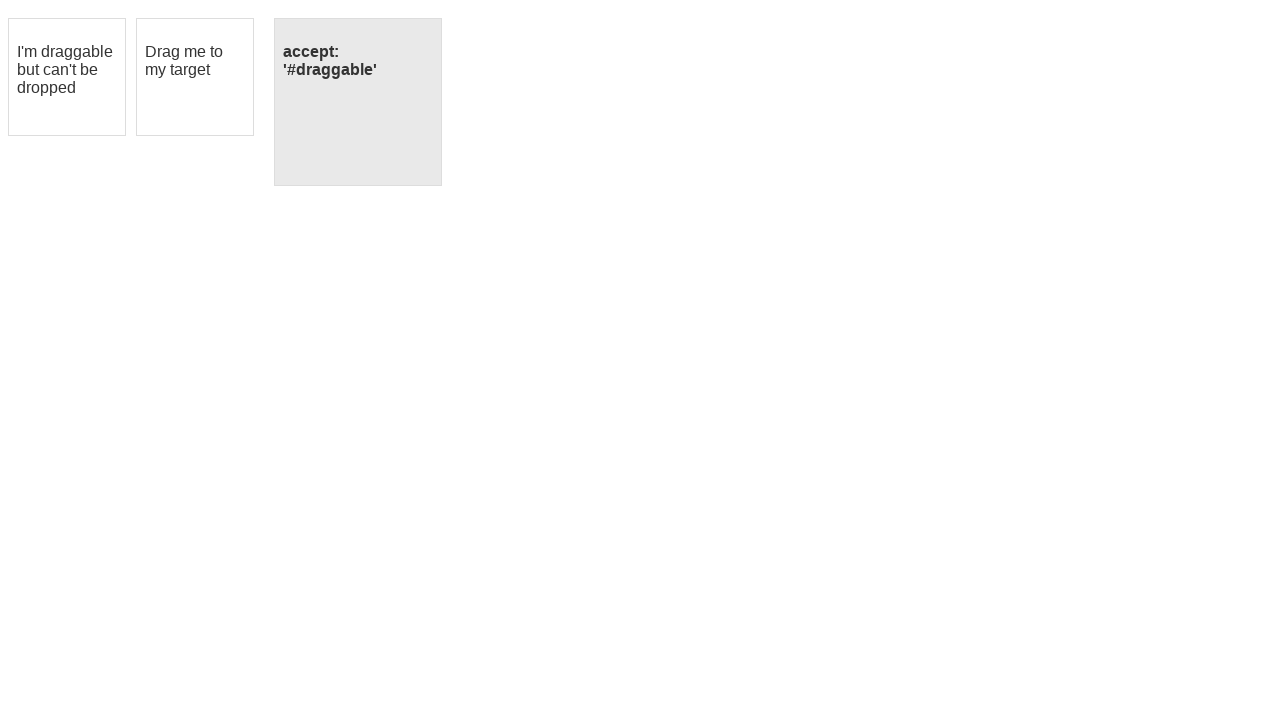

Waited for droppable element to be visible
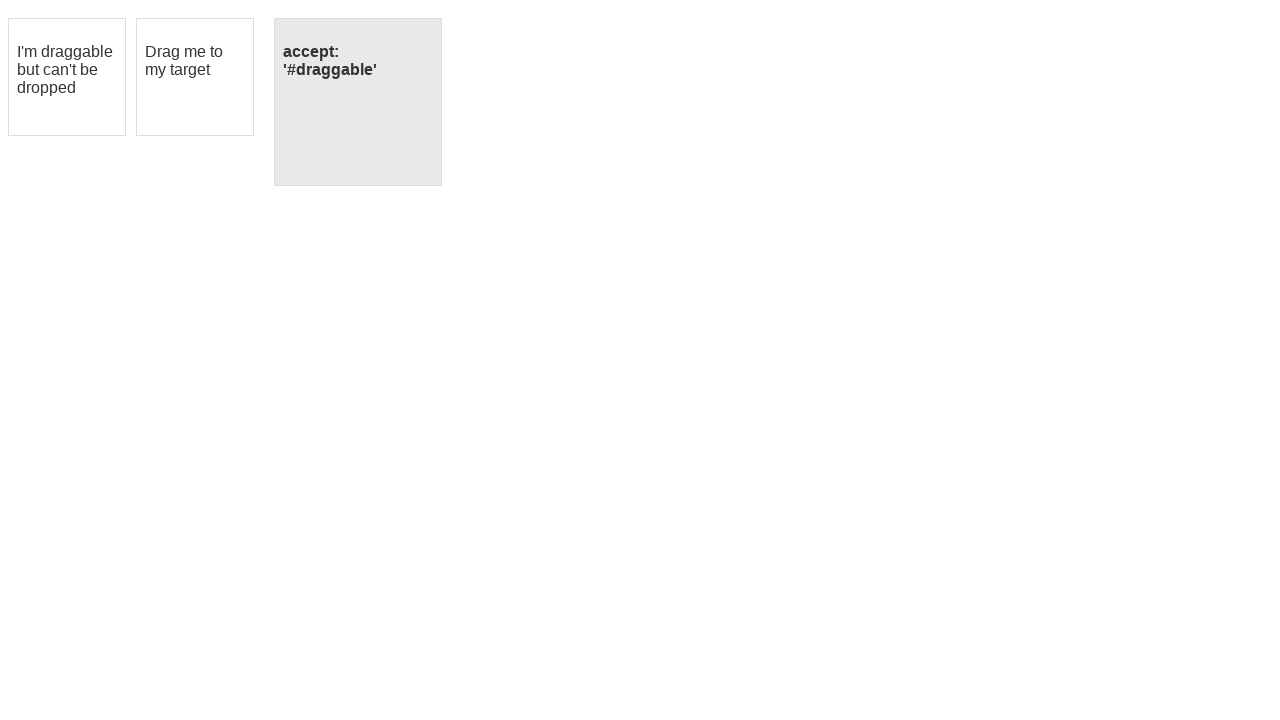

Dragged and dropped element onto target droppable element at (358, 102)
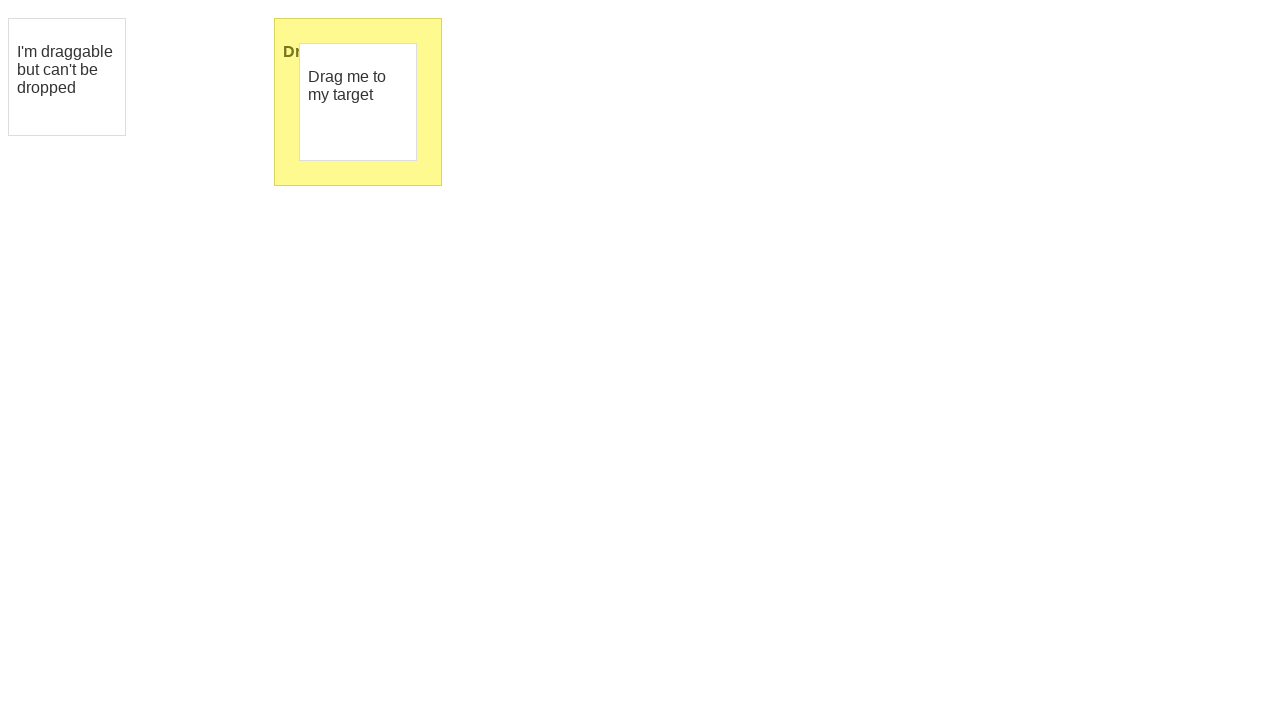

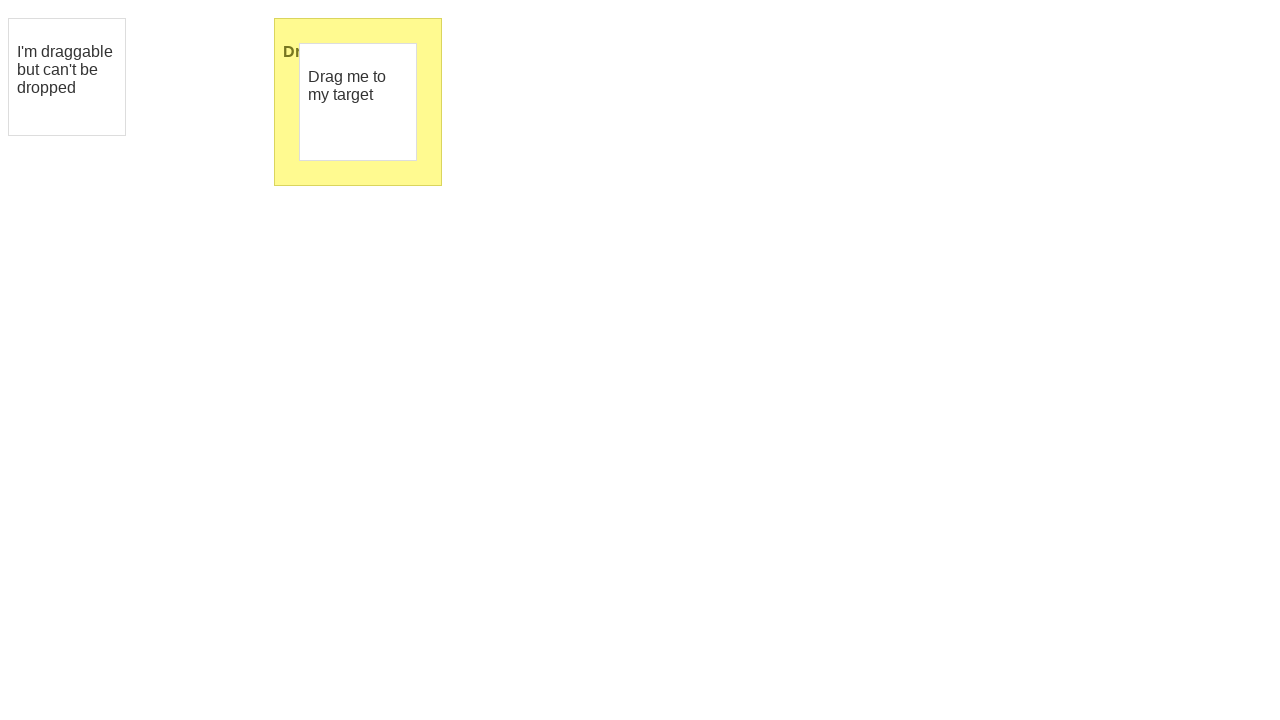